Tests button interactions by performing double-click and right-click actions on buttons and verifying the resulting messages are displayed

Starting URL: https://demoqa.com/buttons

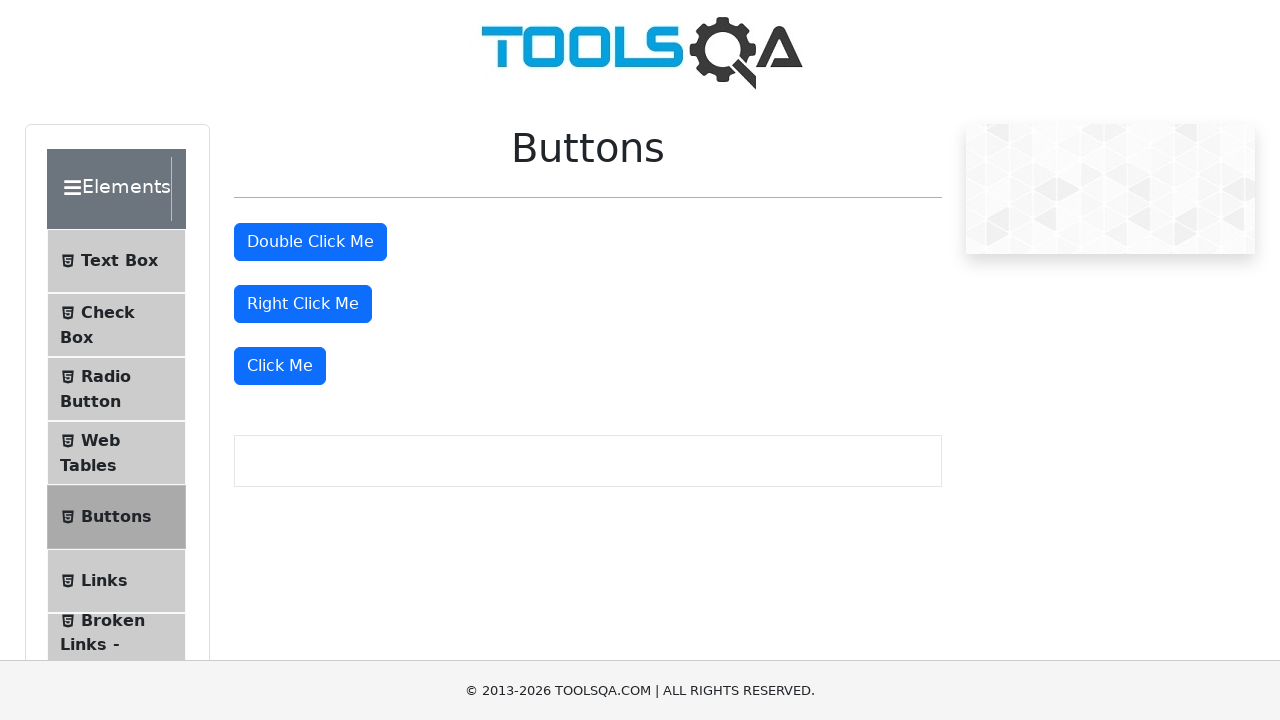

Double-clicked the double-click button at (310, 242) on #doubleClickBtn
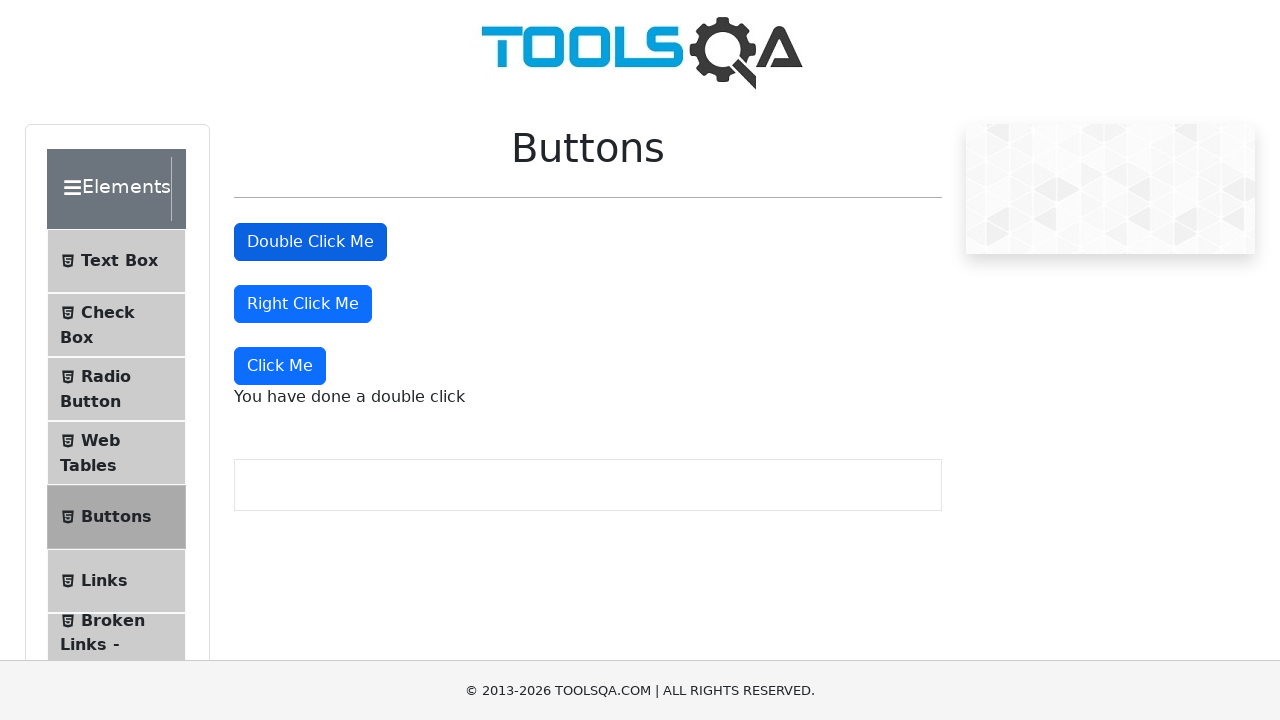

Right-clicked the right-click button at (303, 304) on #rightClickBtn
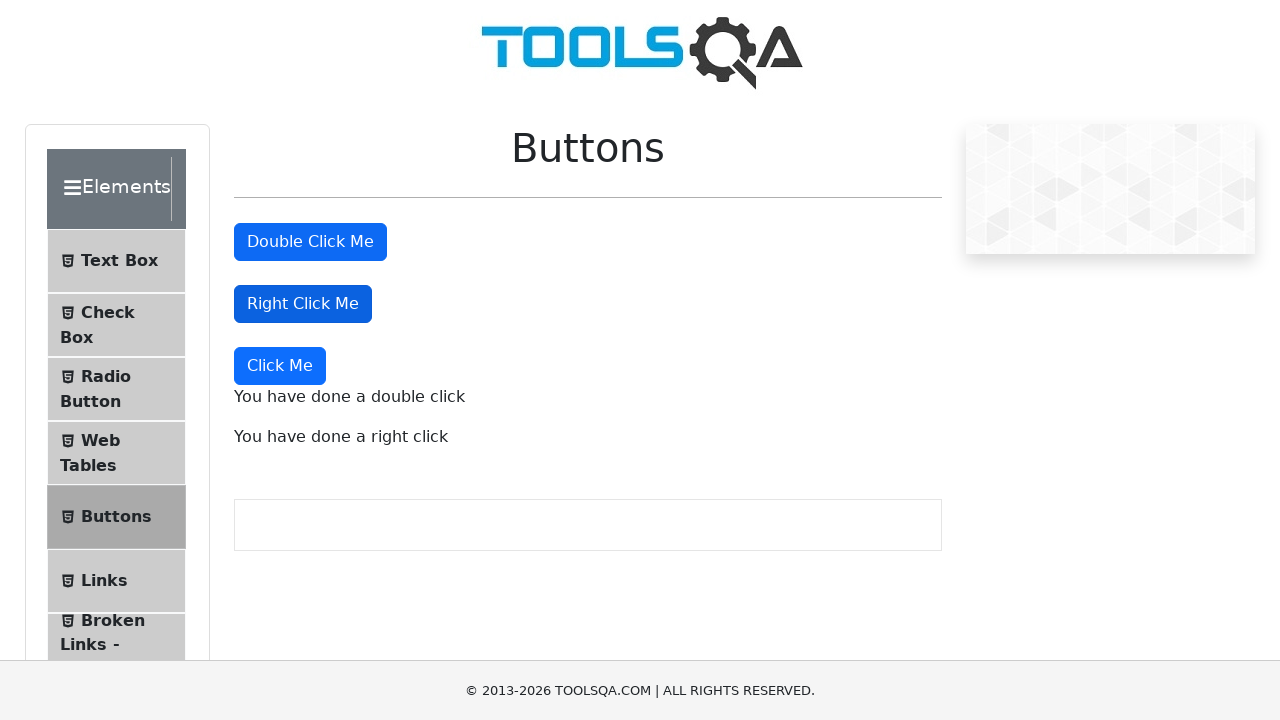

Double-click message appeared
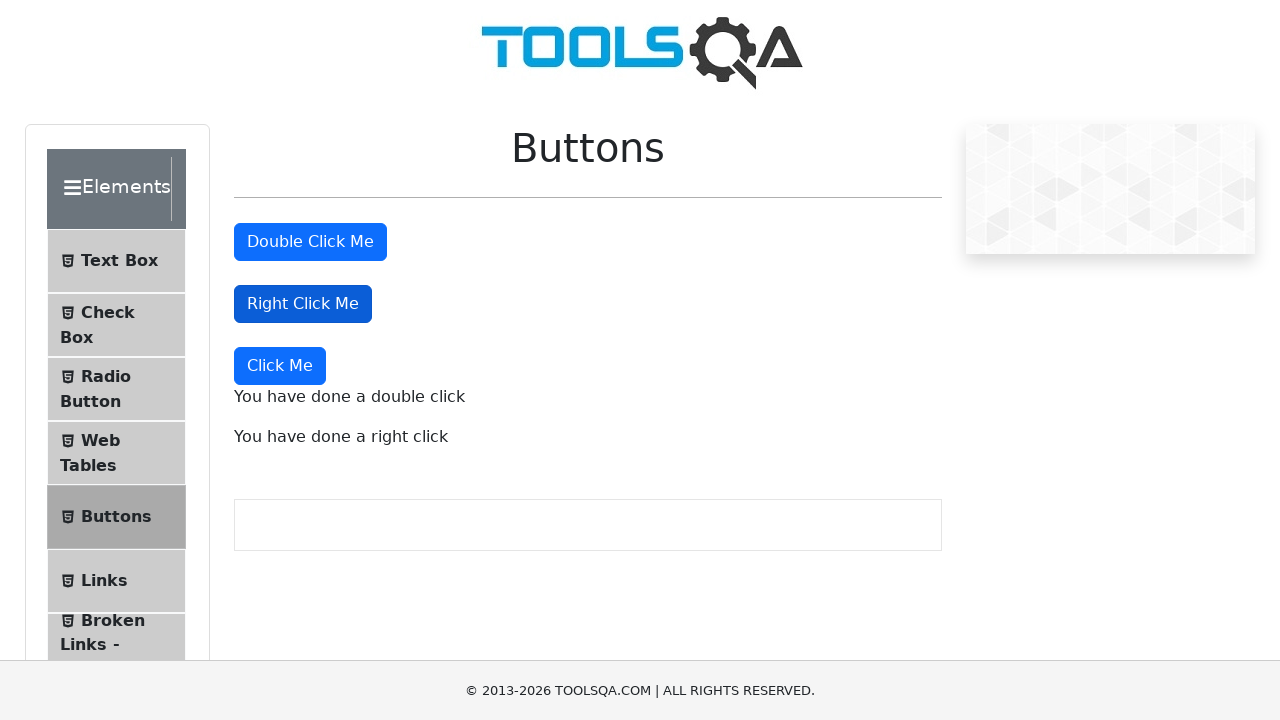

Right-click message appeared
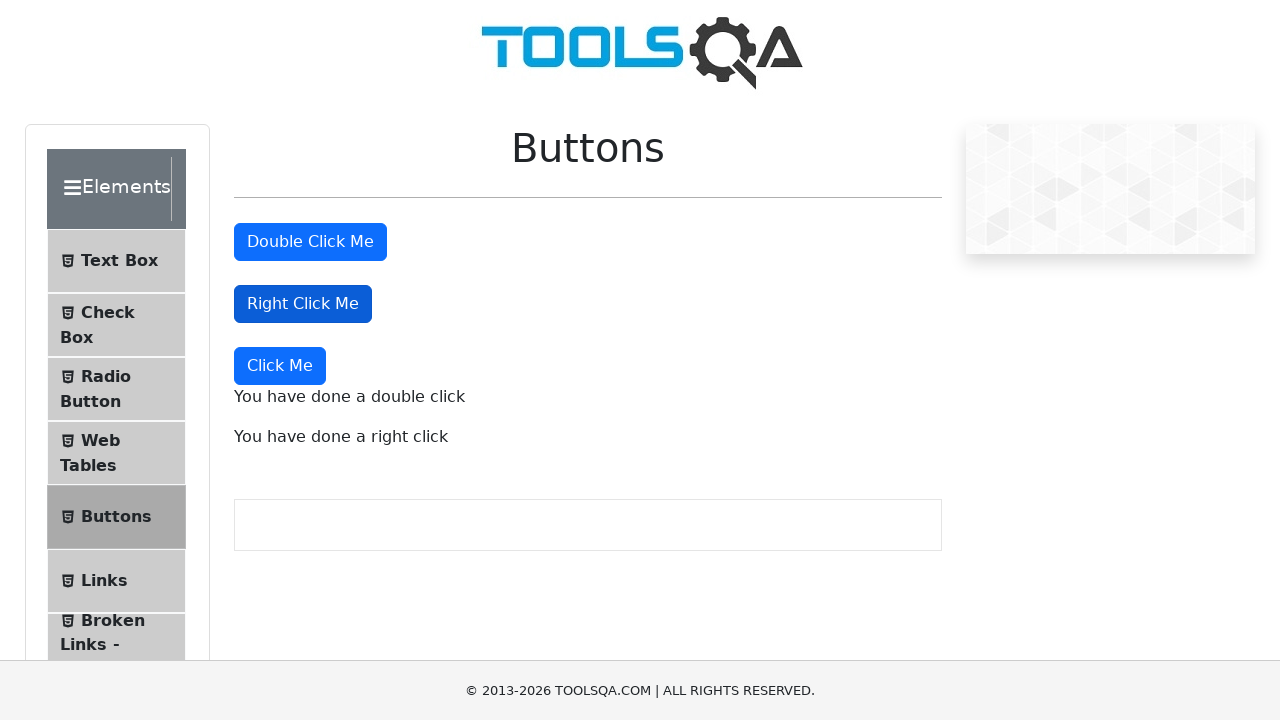

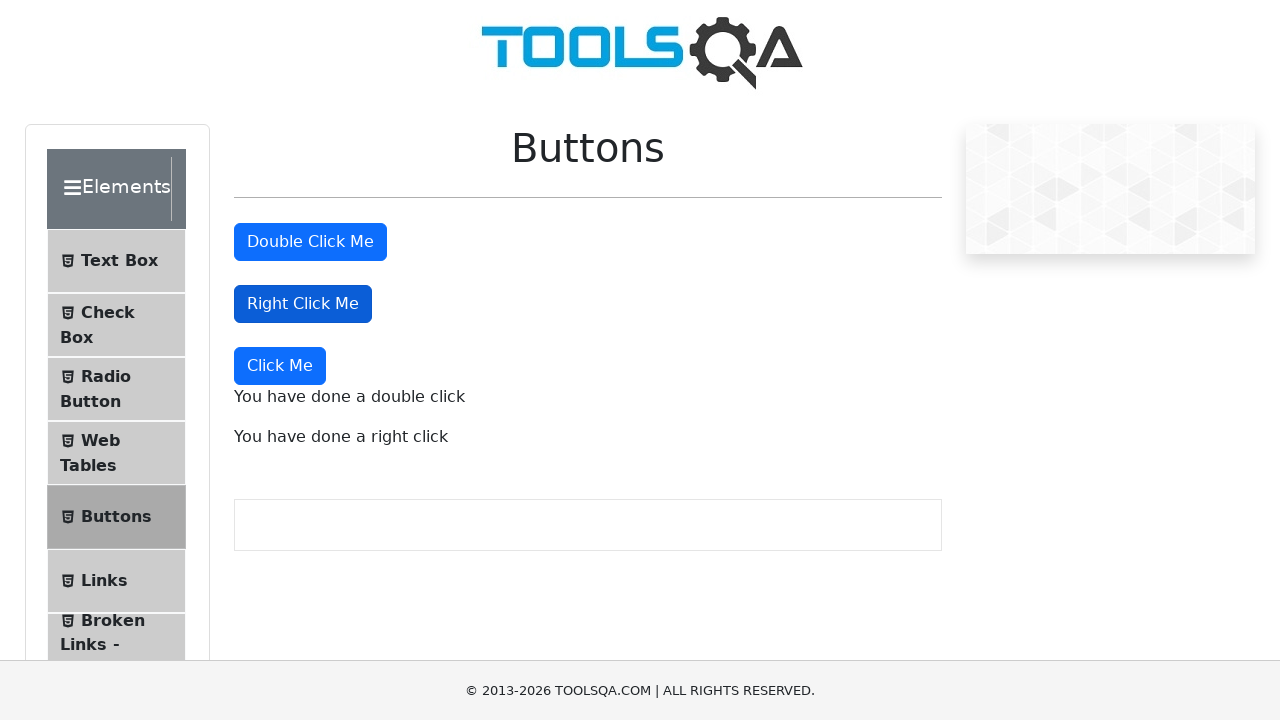